Tests mouse hover functionality on USPS website by hovering over the "Send" tab to reveal a dropdown menu, then clicking on "Look Up a ZIP Code" option

Starting URL: https://www.usps.com

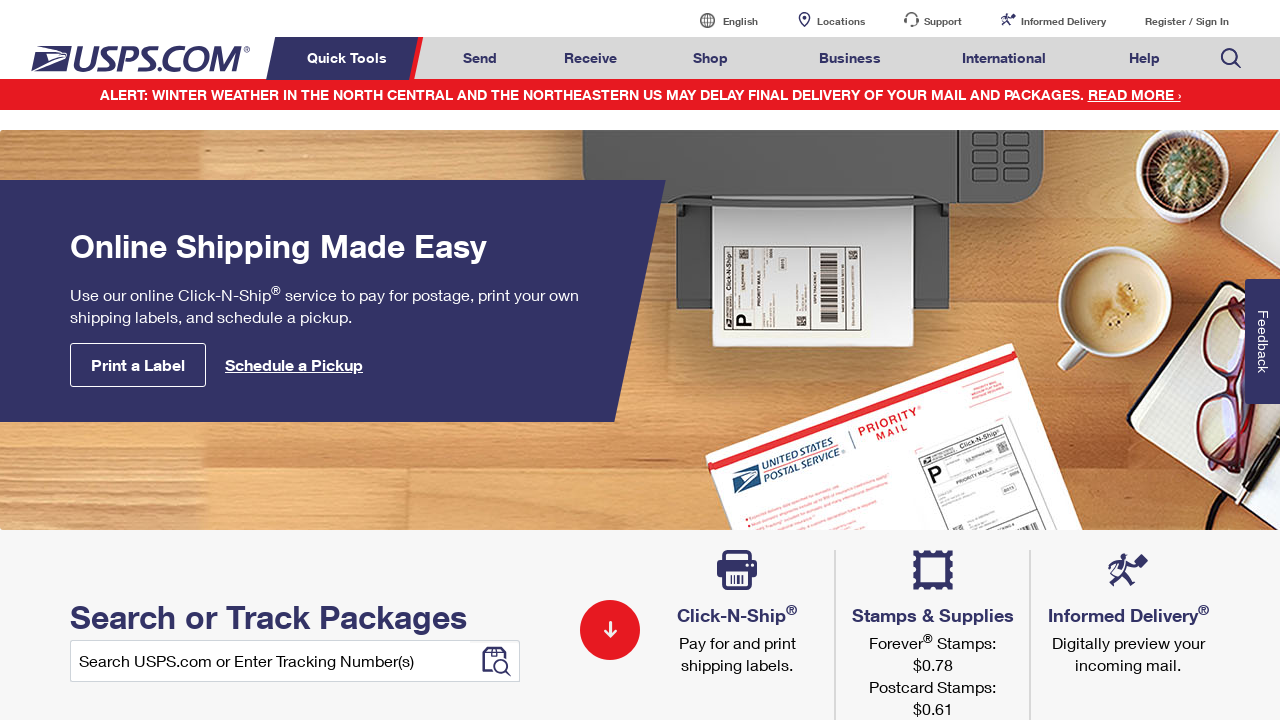

Hovered over 'Send' tab to reveal dropdown menu at (480, 58) on xpath=//*[text()='Send']
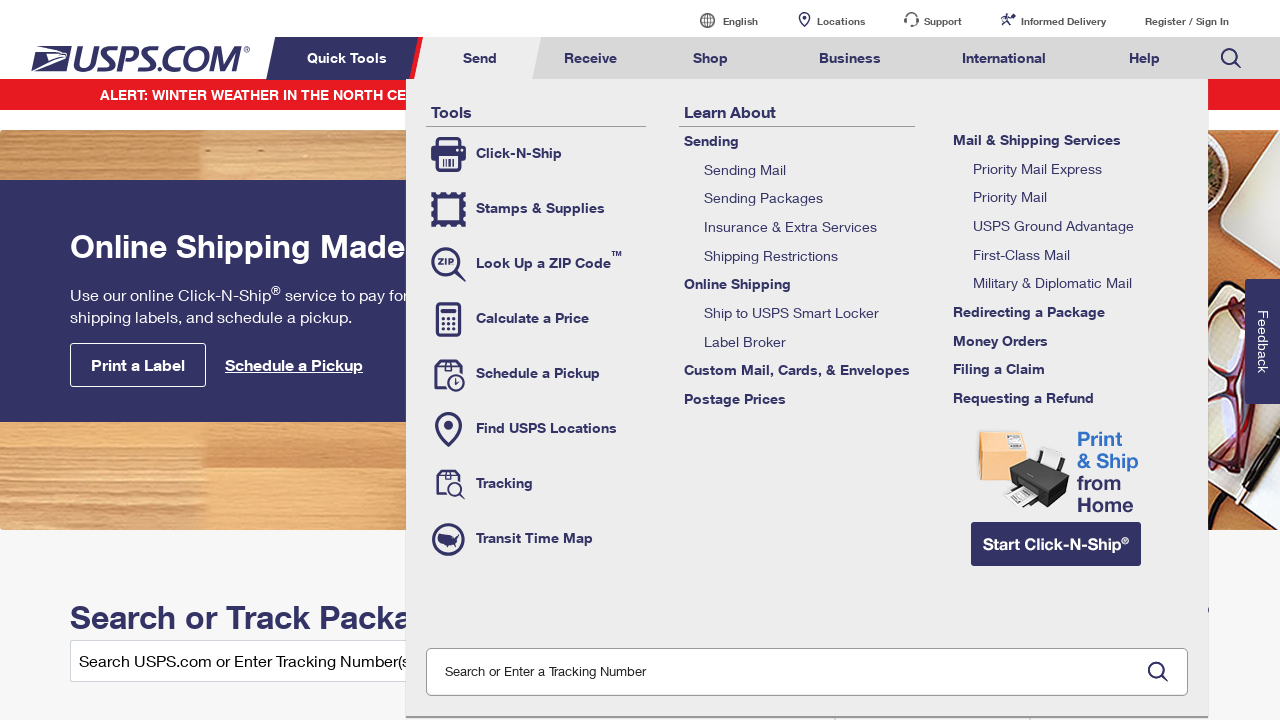

Clicked on 'Look Up a ZIP Code' option from dropdown menu at (536, 264) on xpath=//*[text()='Look Up a ZIP Code']
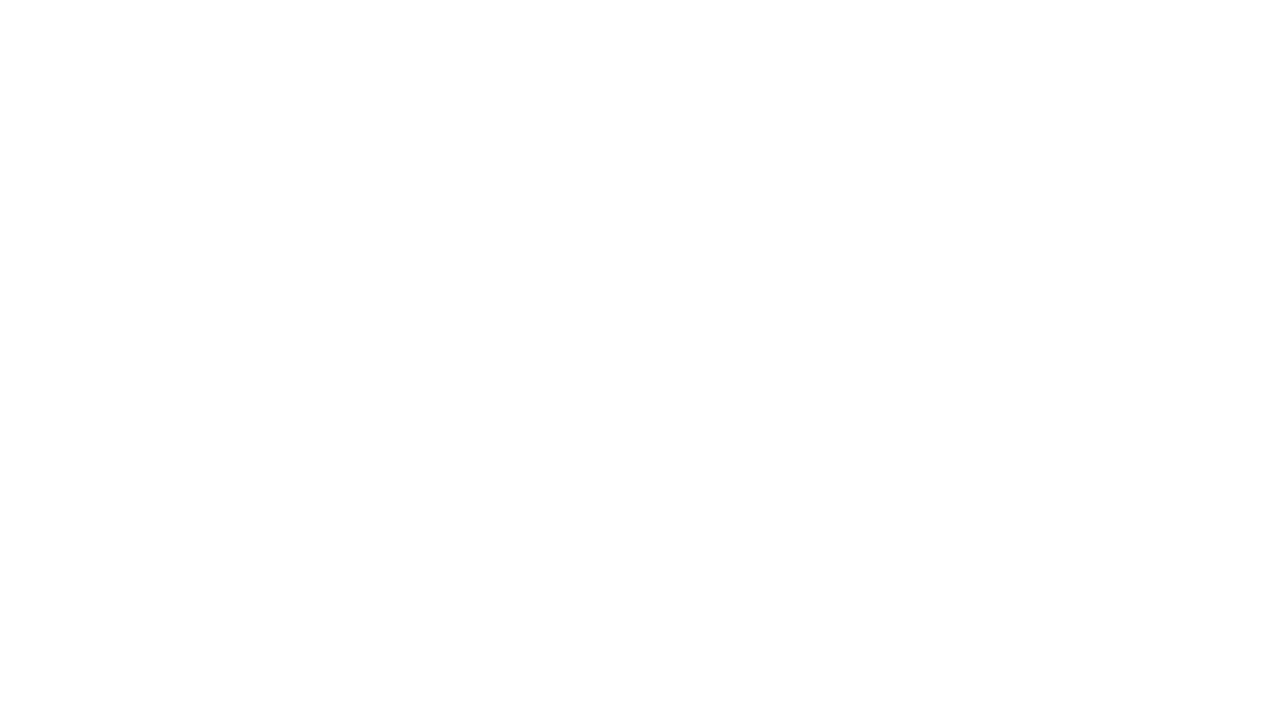

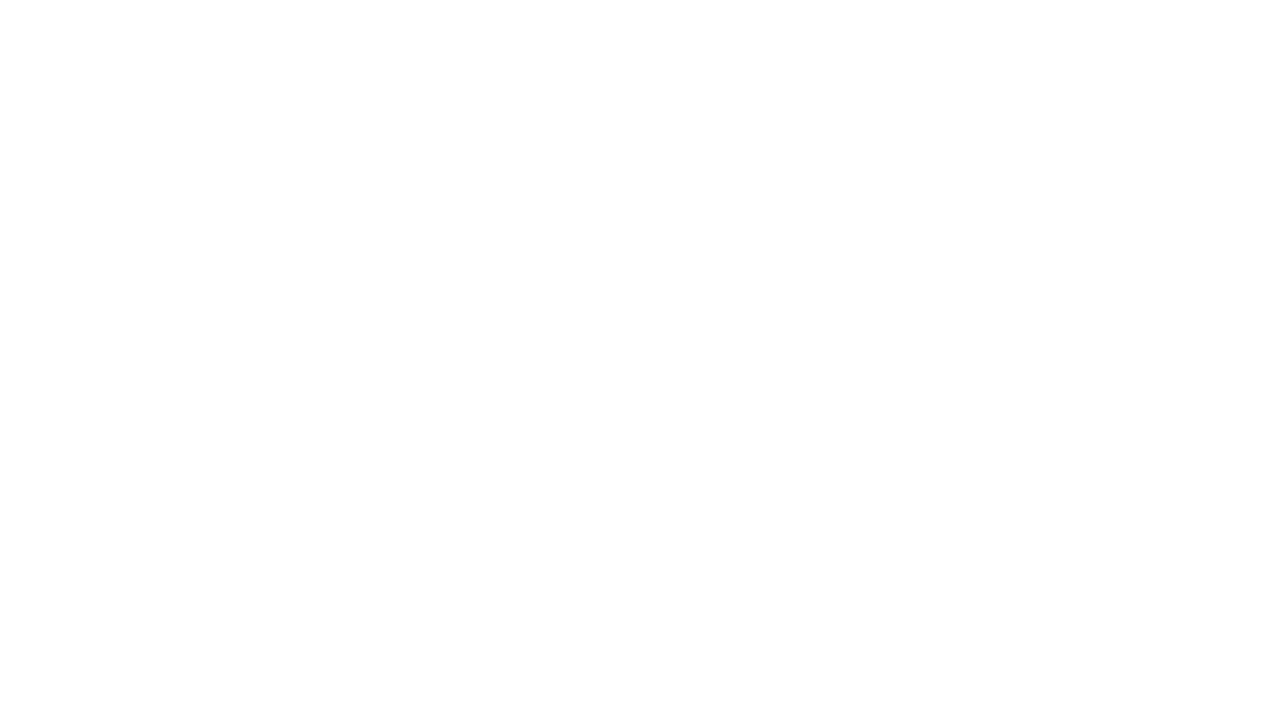